Tests an explicit wait scenario by waiting for a price element to display "$100", then clicking a book button, reading an input value, calculating a mathematical result, and submitting the answer.

Starting URL: http://suninjuly.github.io/explicit_wait2.html

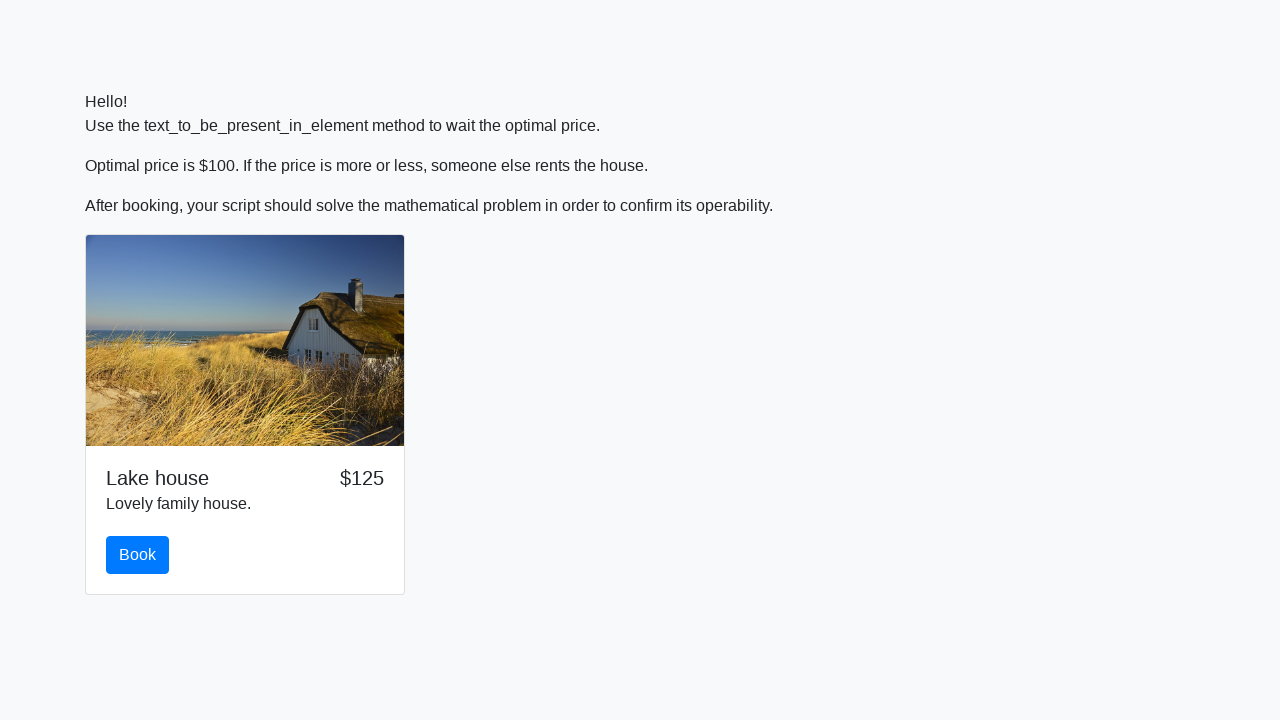

Waited for price element to display '$100'
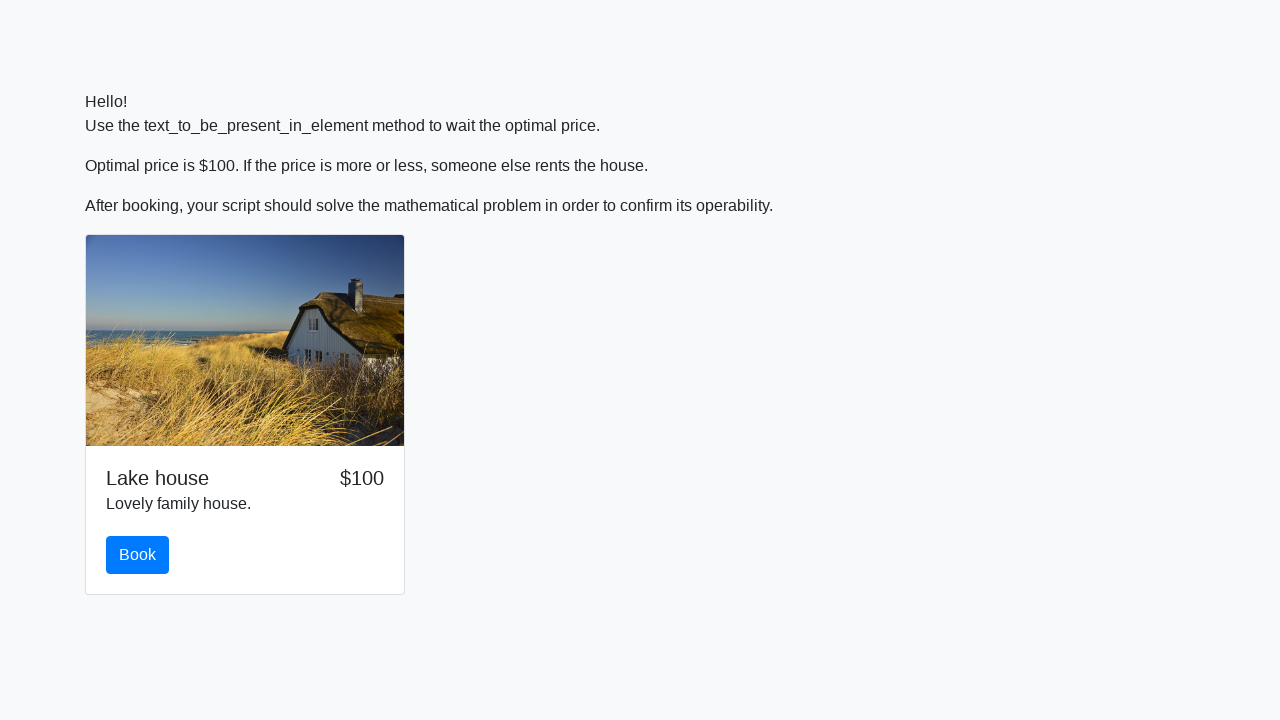

Clicked the book button at (138, 555) on #book
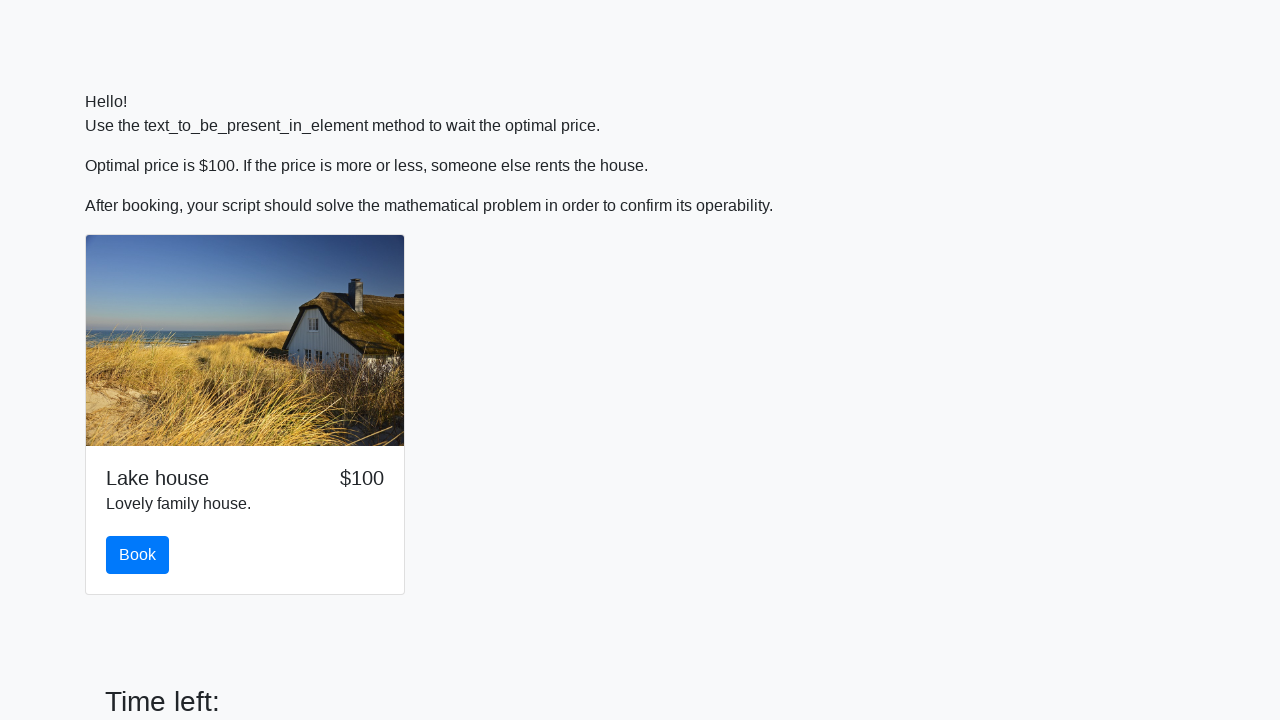

Retrieved input value from #input_value element
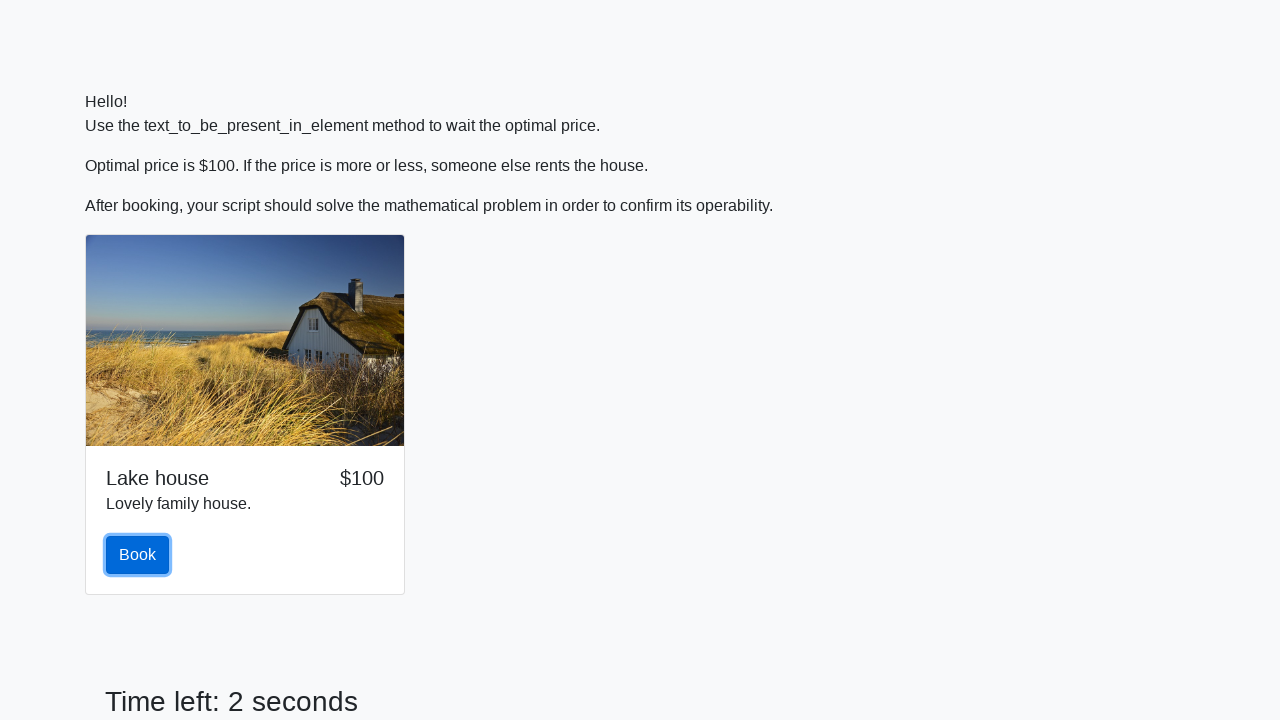

Calculated and filled answer field with value: 2.4714390456990416 on #answer
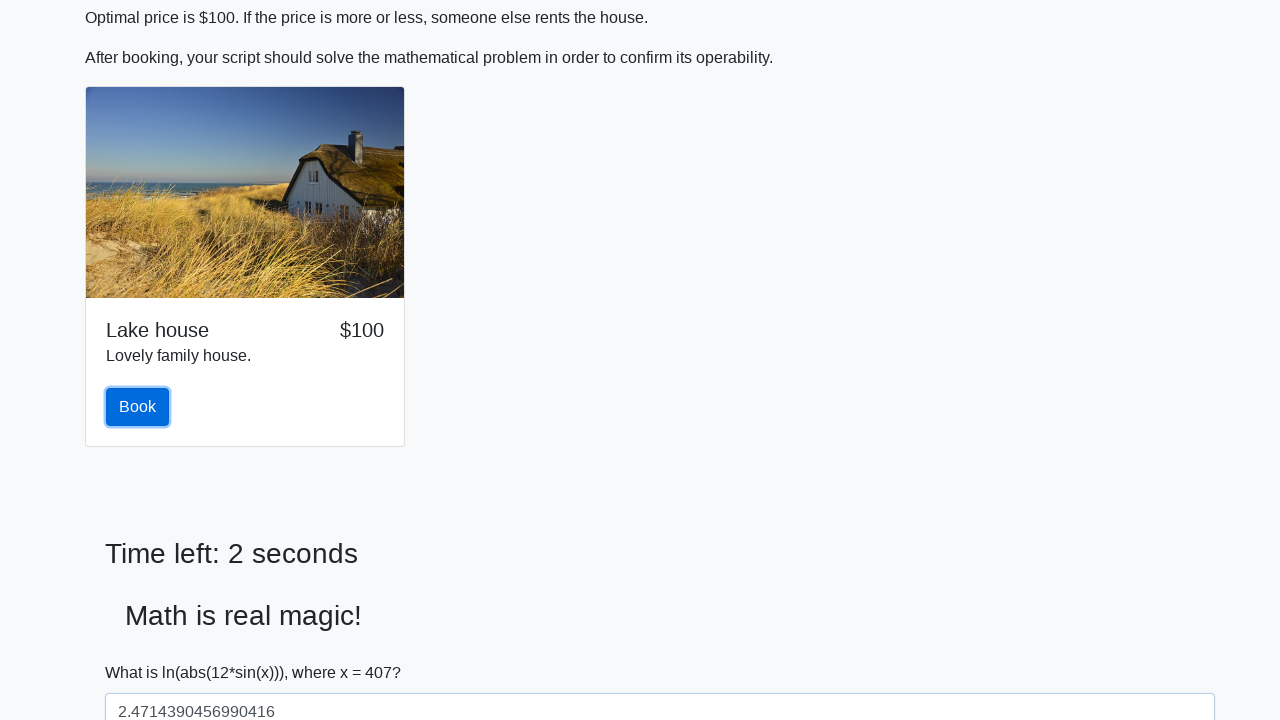

Clicked the solve button to submit the answer at (143, 651) on #solve
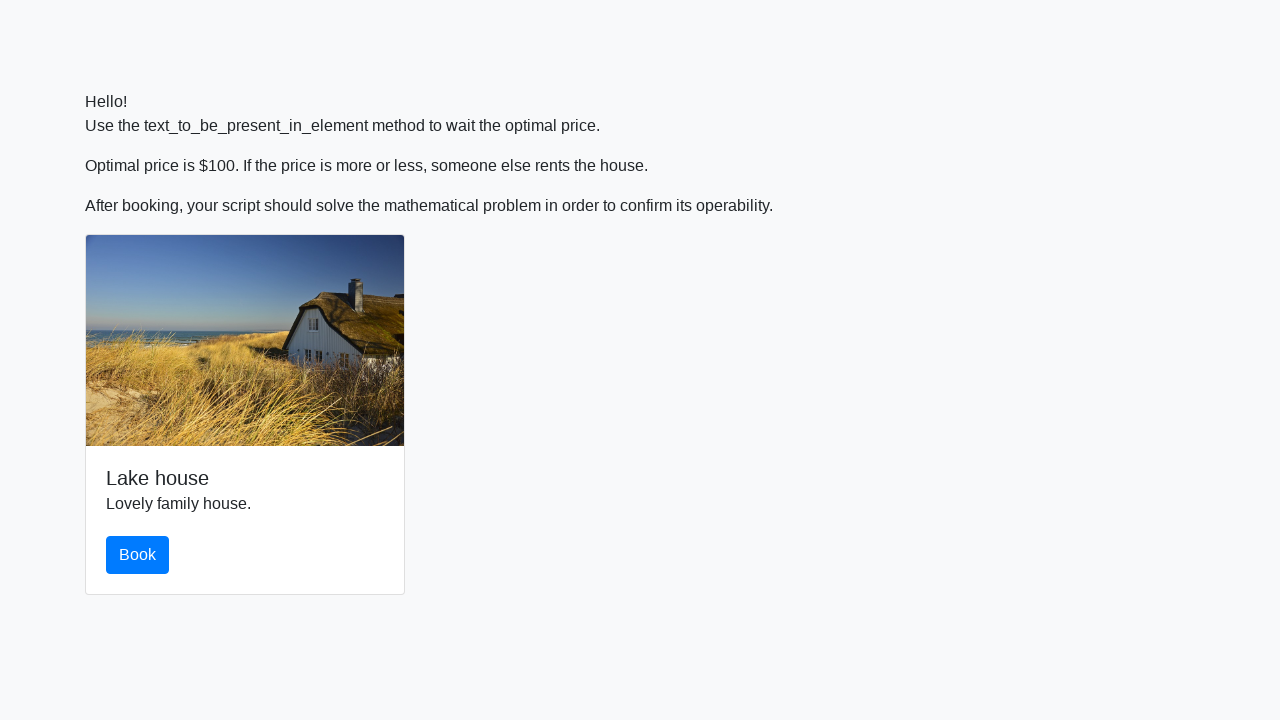

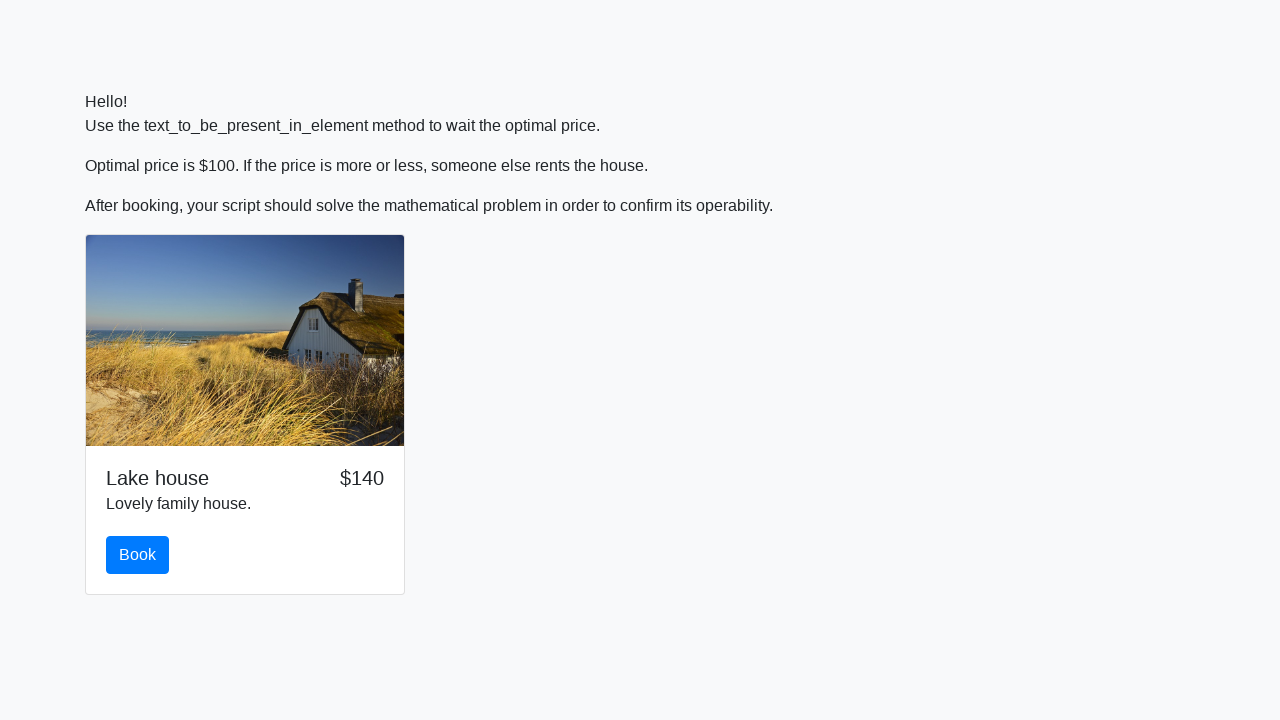